Tests the forgot password form by entering an email address into the email input field

Starting URL: https://the-internet.herokuapp.com/forgot_password

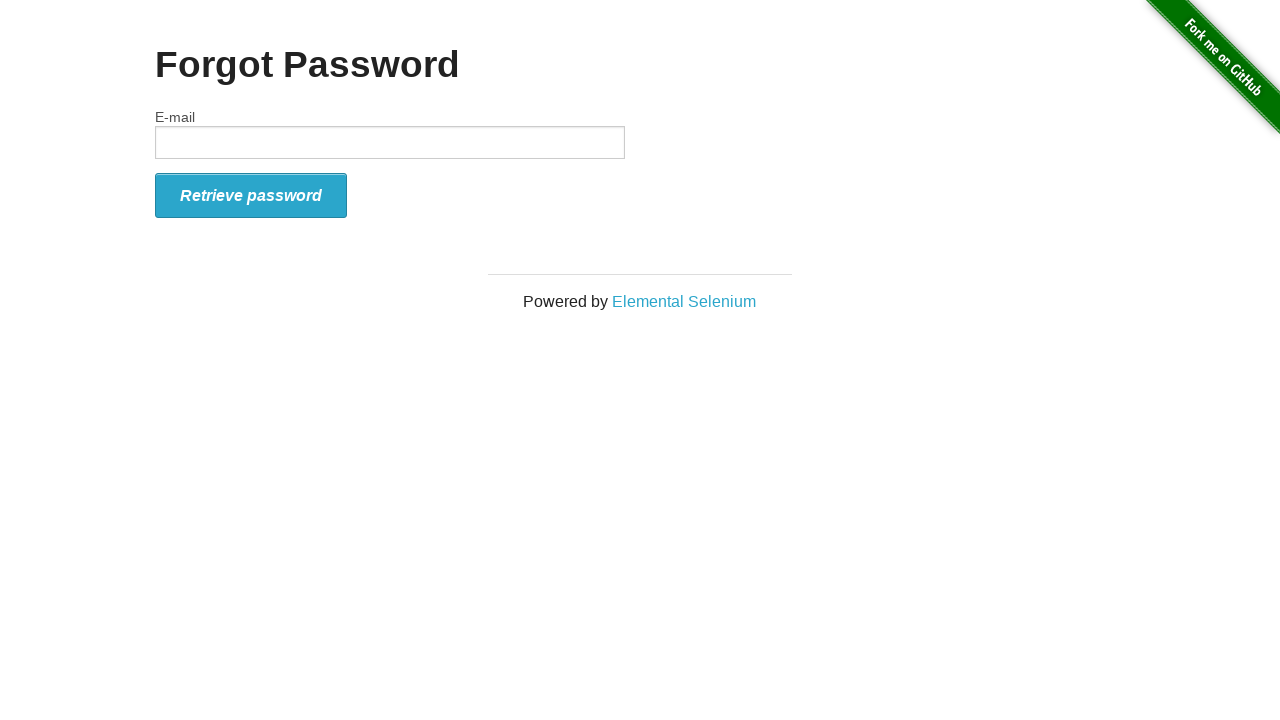

Navigated to forgot password page
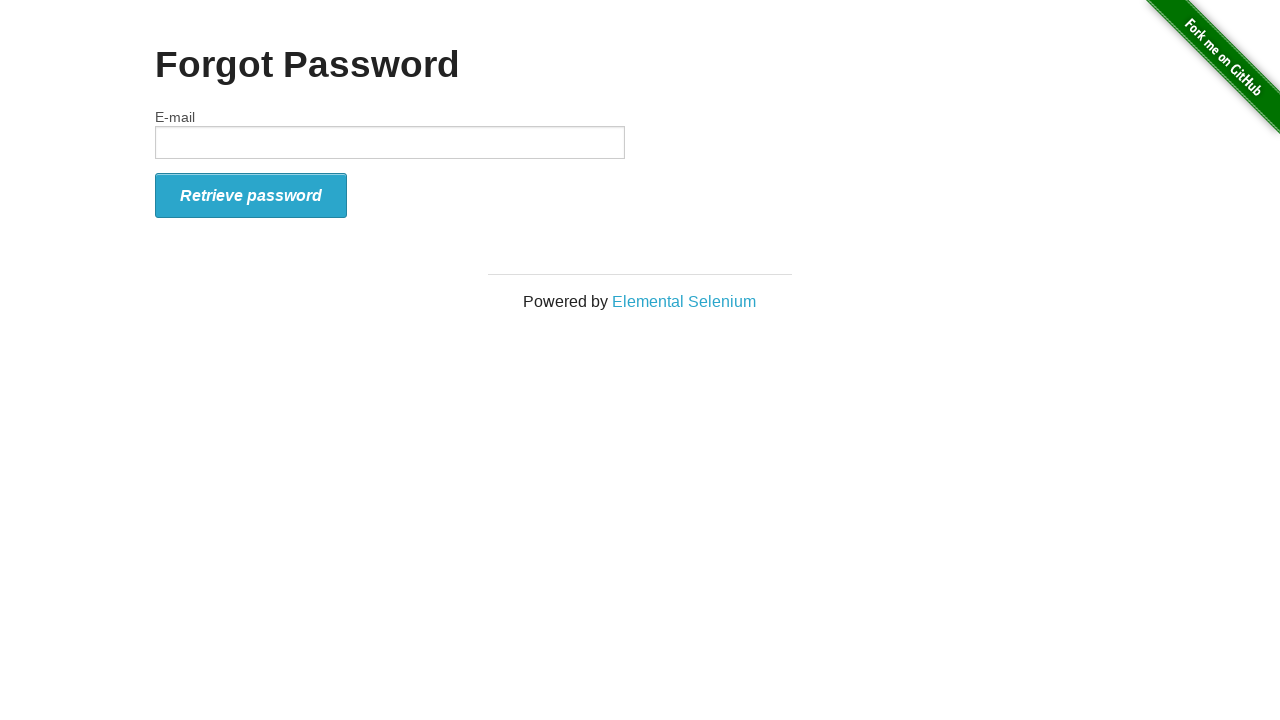

Filled email field with 'testuser2024@gmail.com' on #email
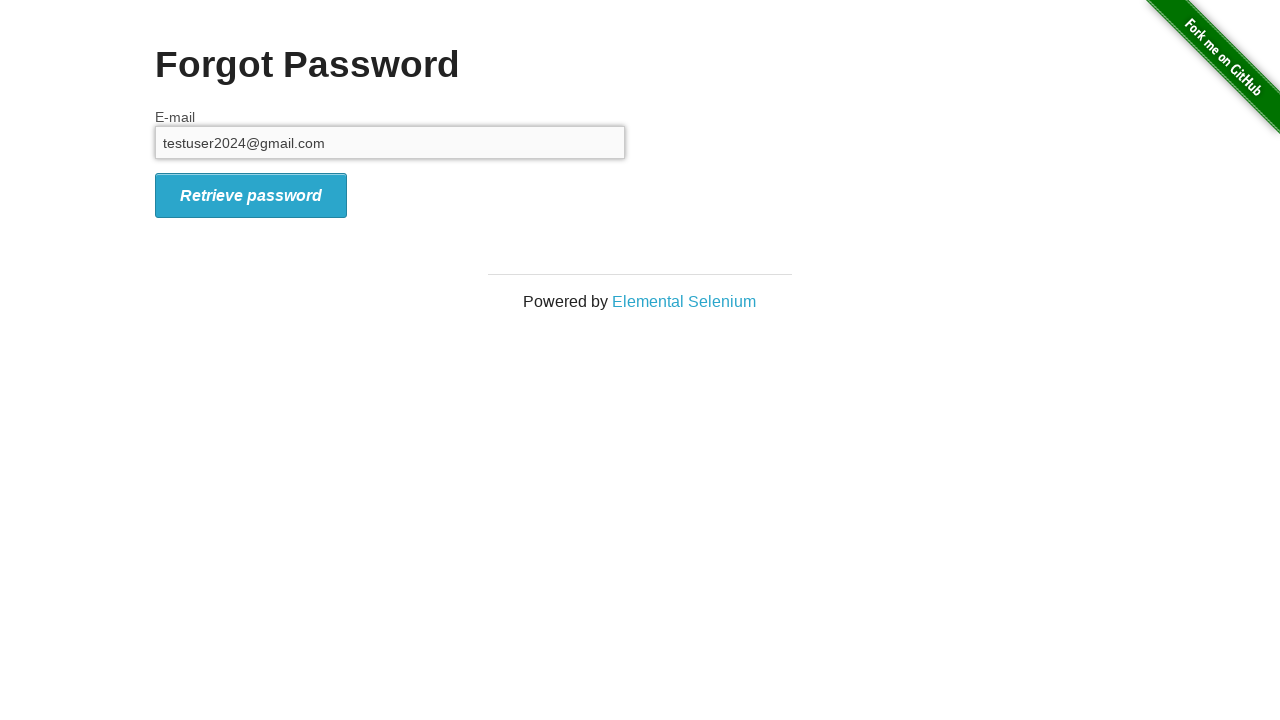

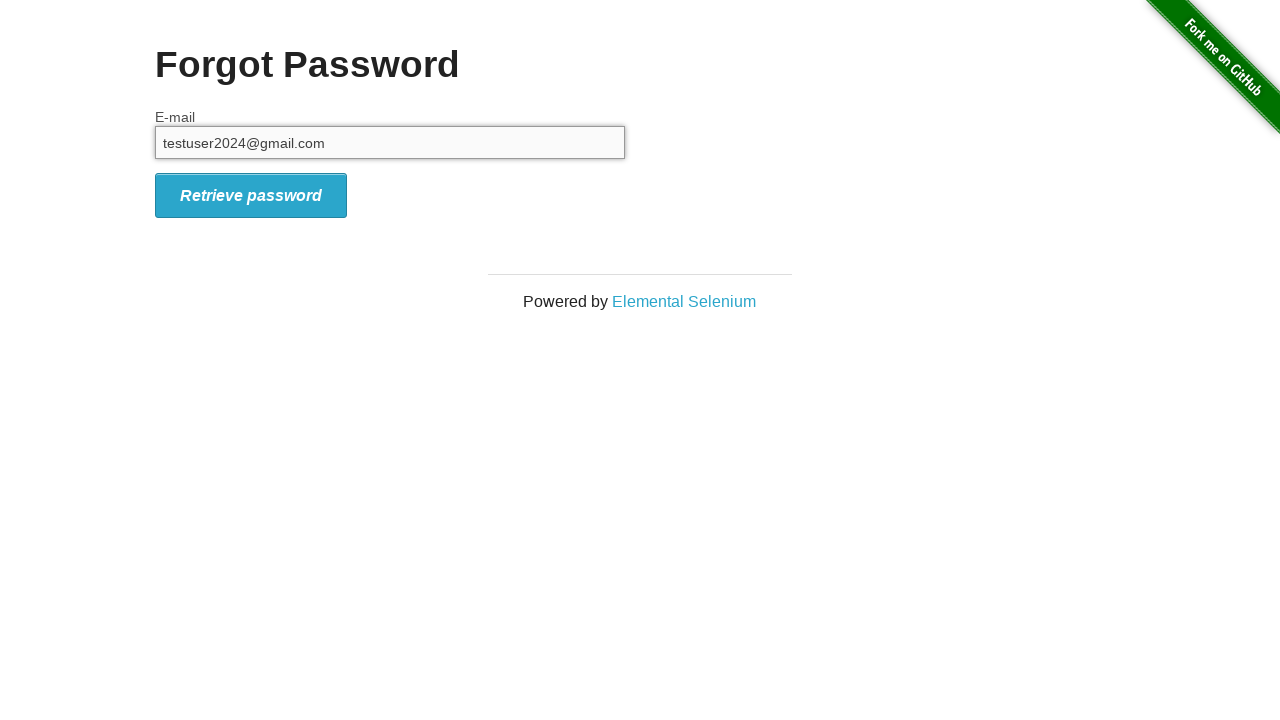